Tests JavaScript confirm alert handling by clicking a button that triggers a confirm dialog, accepting the alert, and verifying the result message shows "You clicked: Ok"

Starting URL: https://the-internet.herokuapp.com/javascript_alerts

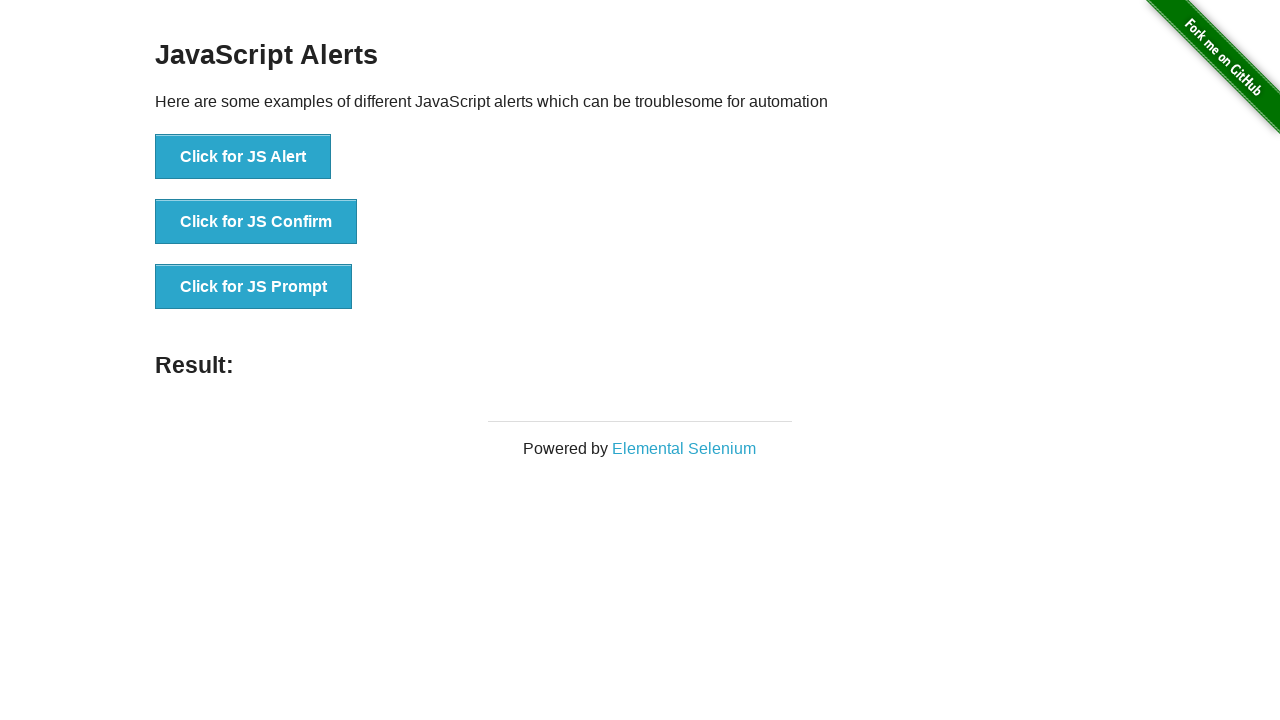

Registered dialog handler to automatically accept alerts
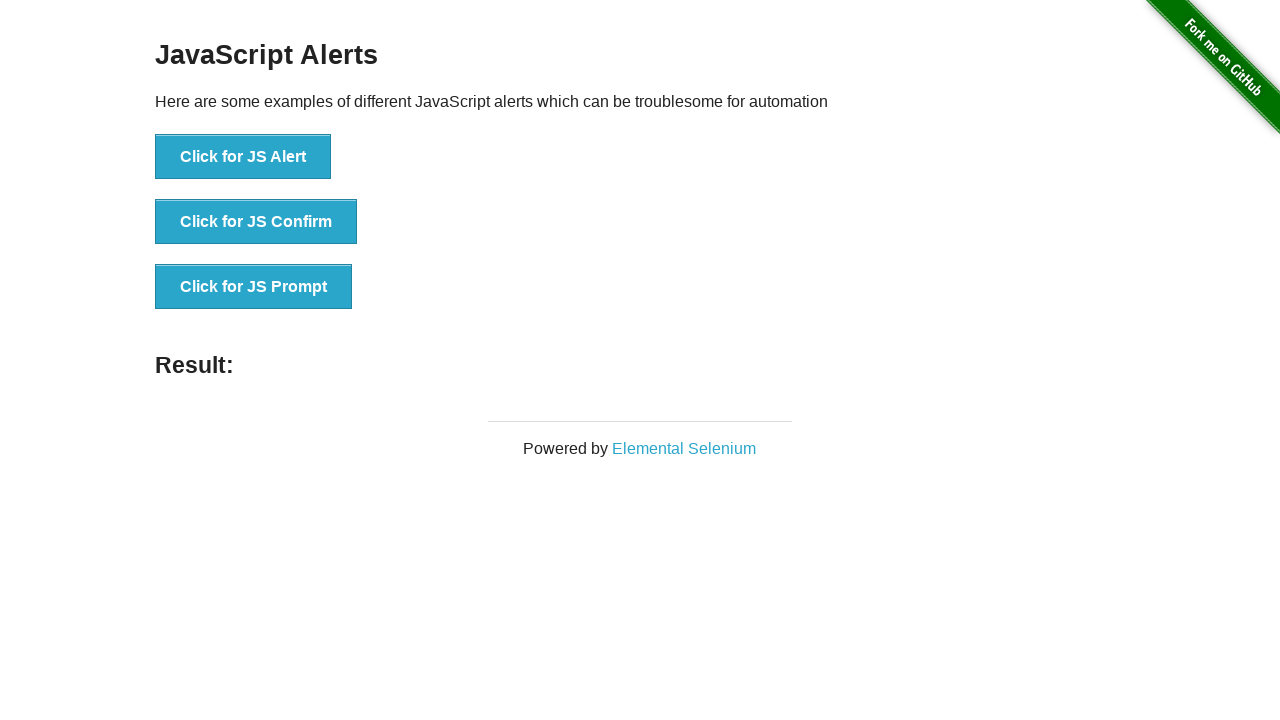

Clicked button to trigger JS Confirm alert at (256, 222) on xpath=//button[text()='Click for JS Confirm']
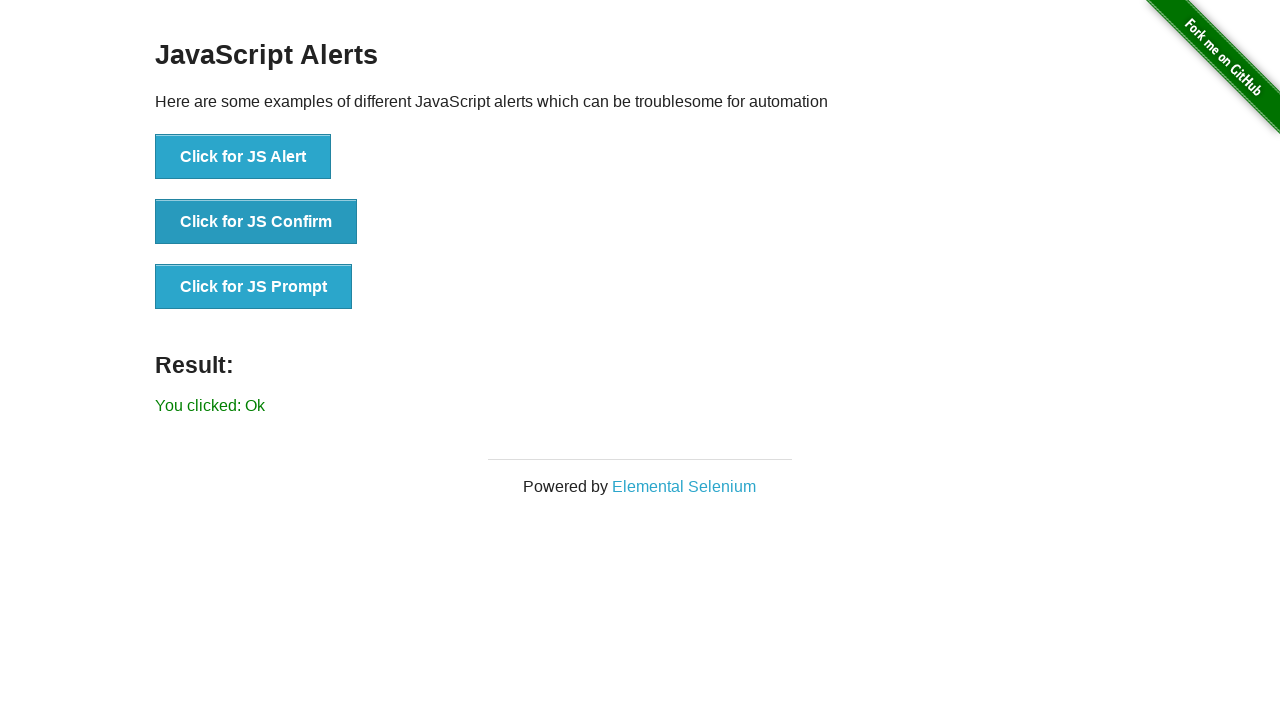

Result message element appeared after accepting alert
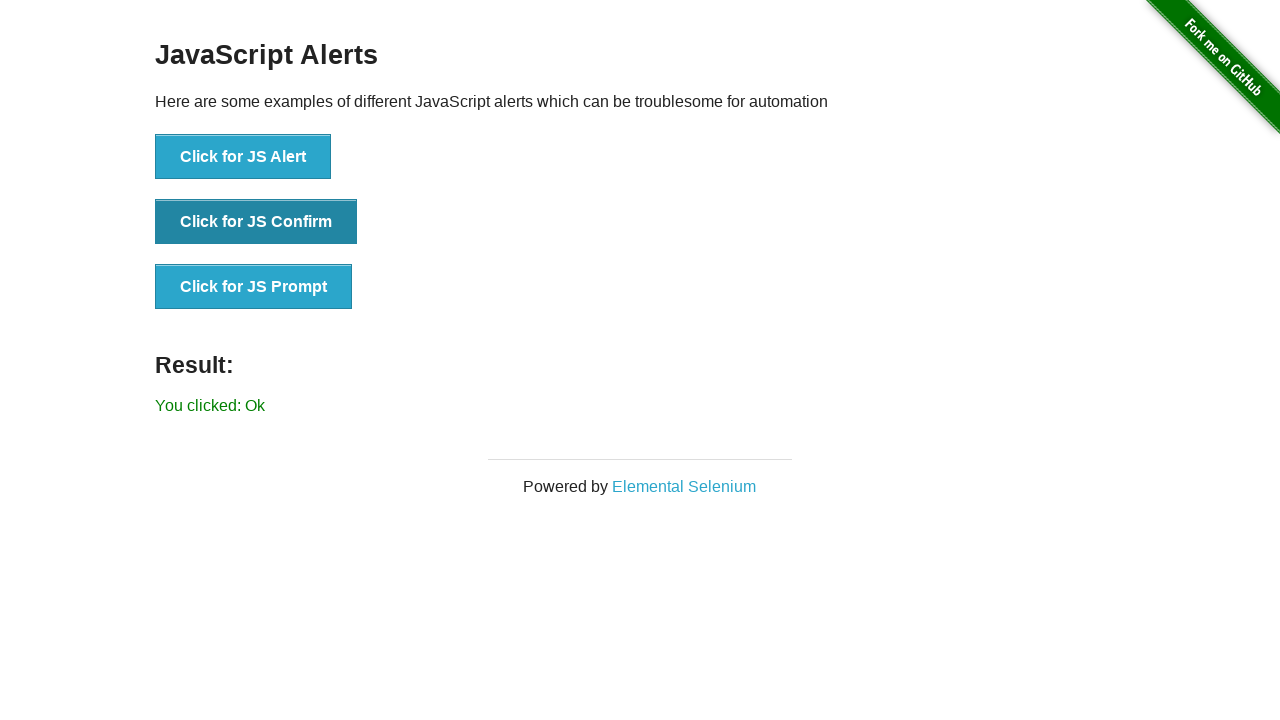

Retrieved result text content
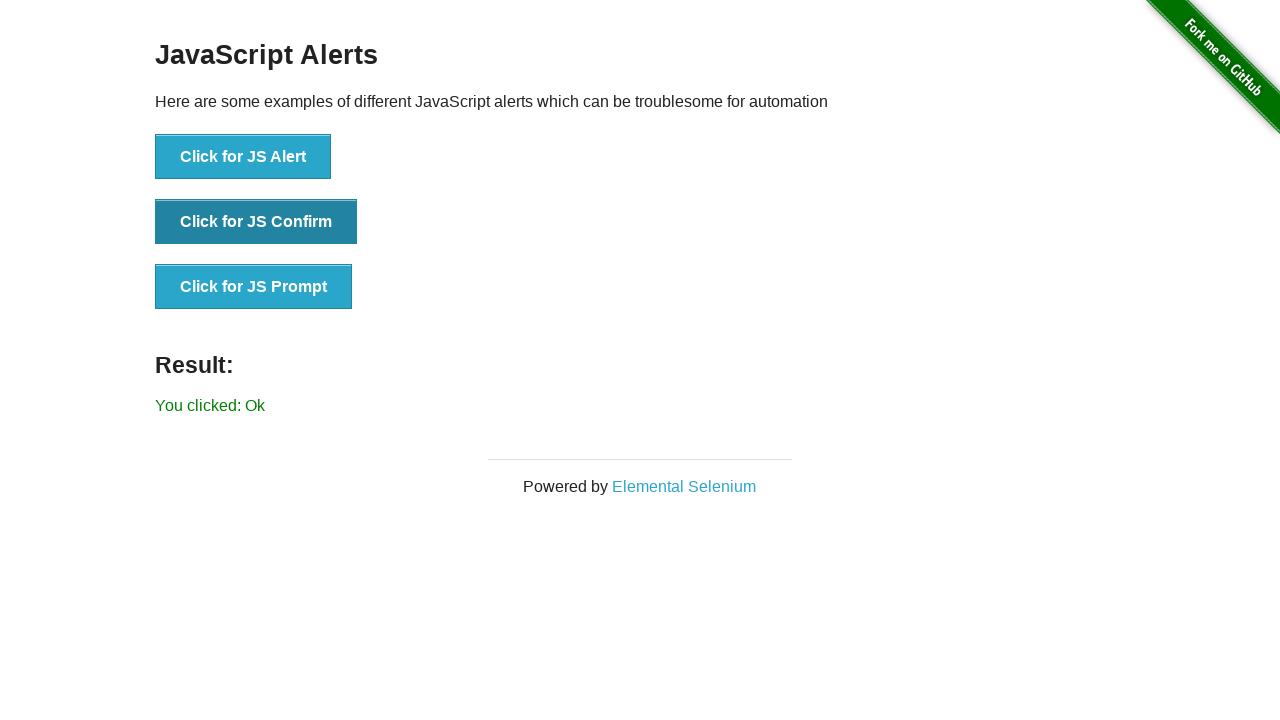

Verified result text matches expected message 'You clicked: Ok'
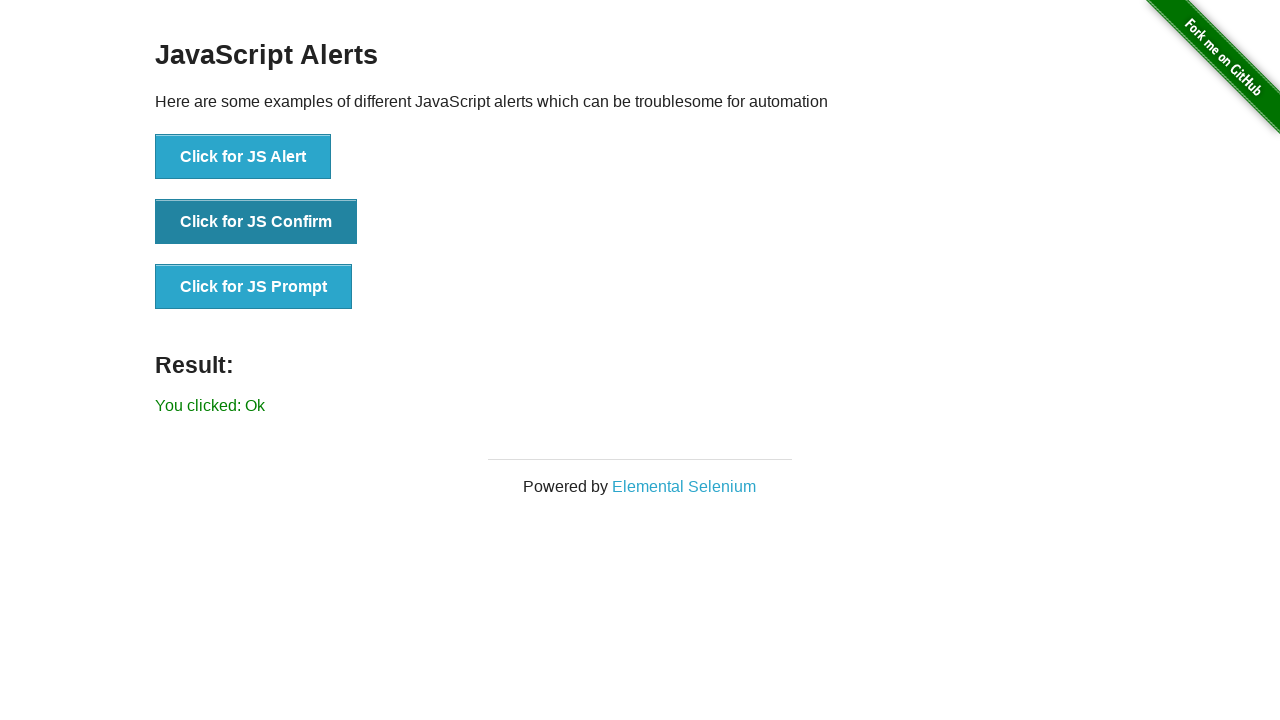

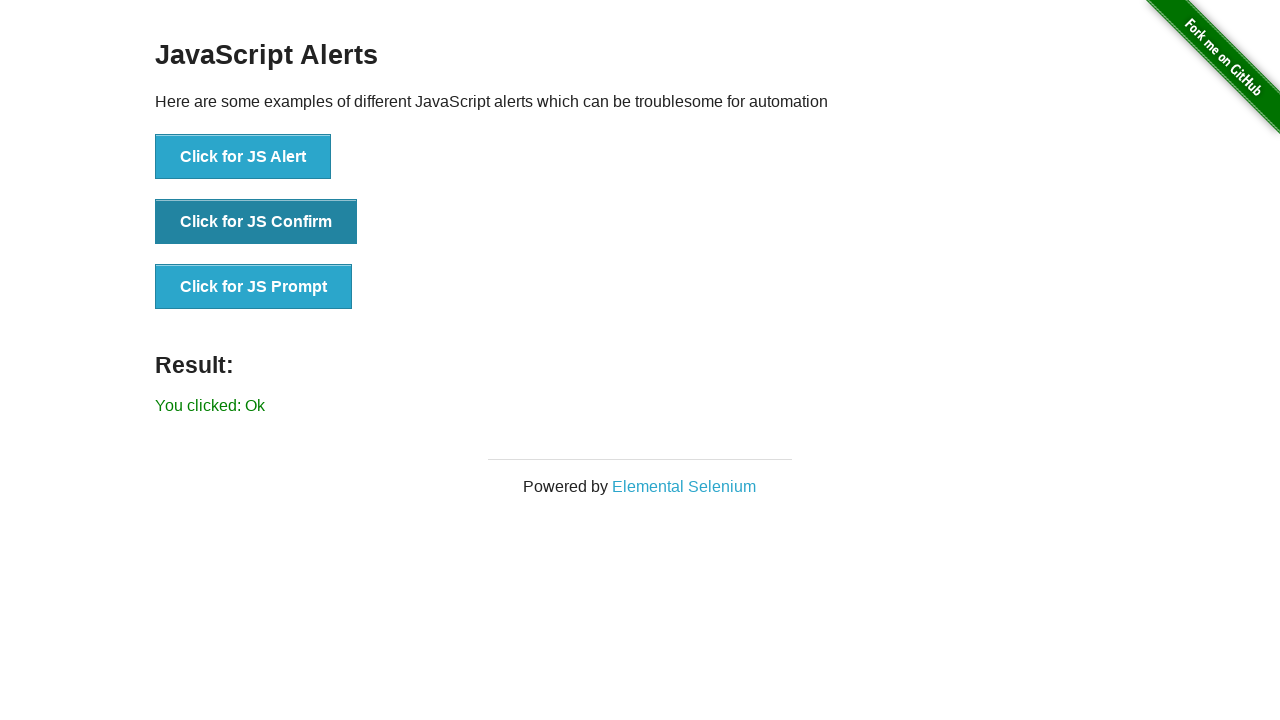